Tests the ilovepdf.com Excel to PDF conversion page by navigating to it and verifying the file upload button is present and clickable

Starting URL: https://www.ilovepdf.com/excel_to_pdf

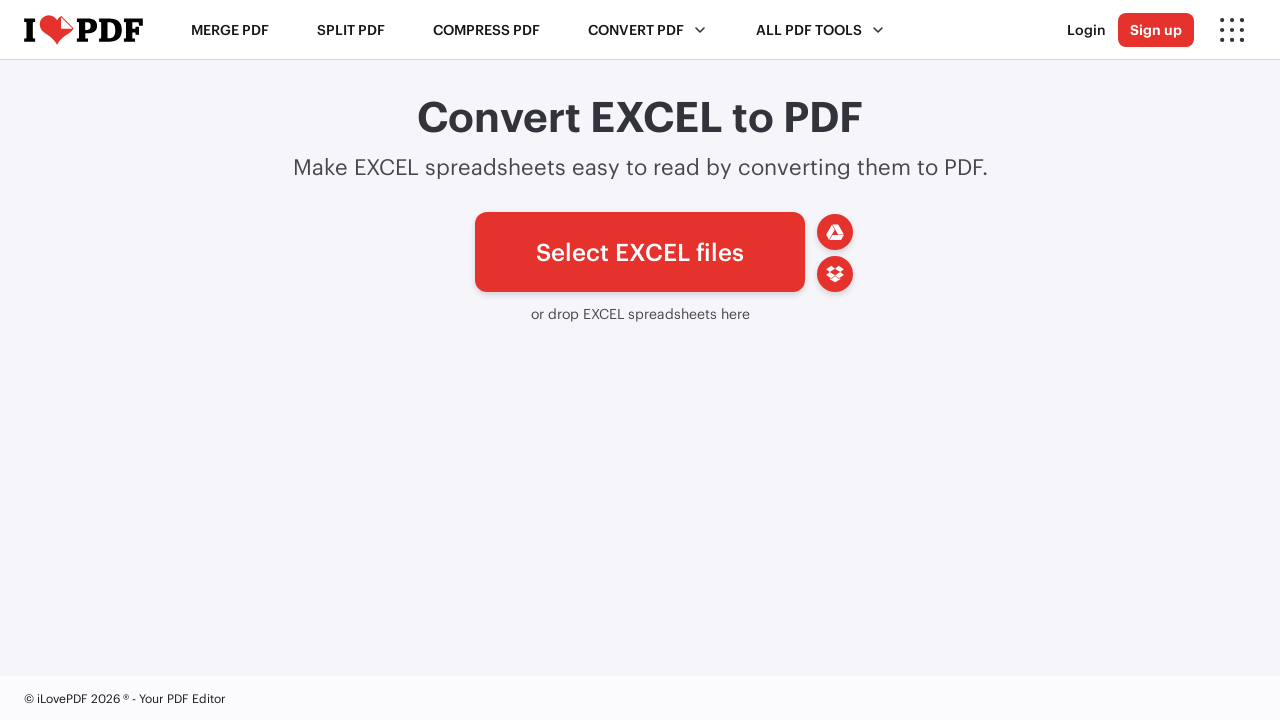

Waited for file upload button selector #pickfiles to be present
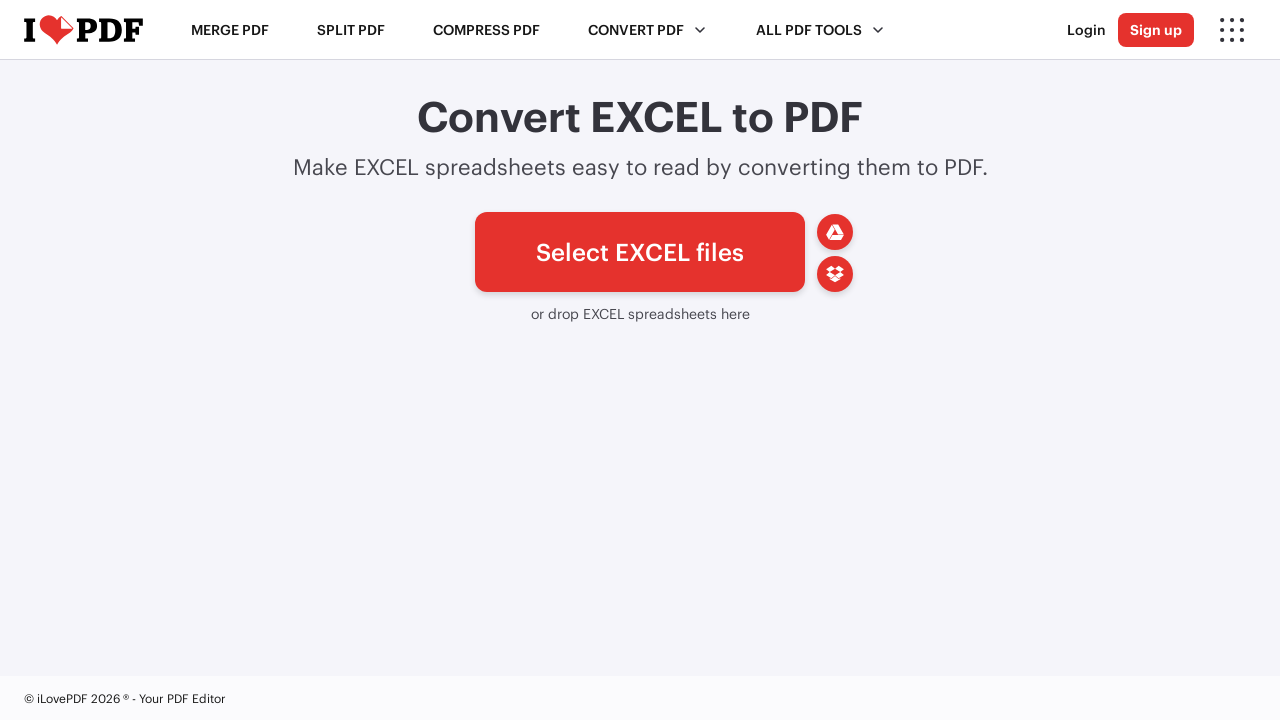

Verified upload button is visible
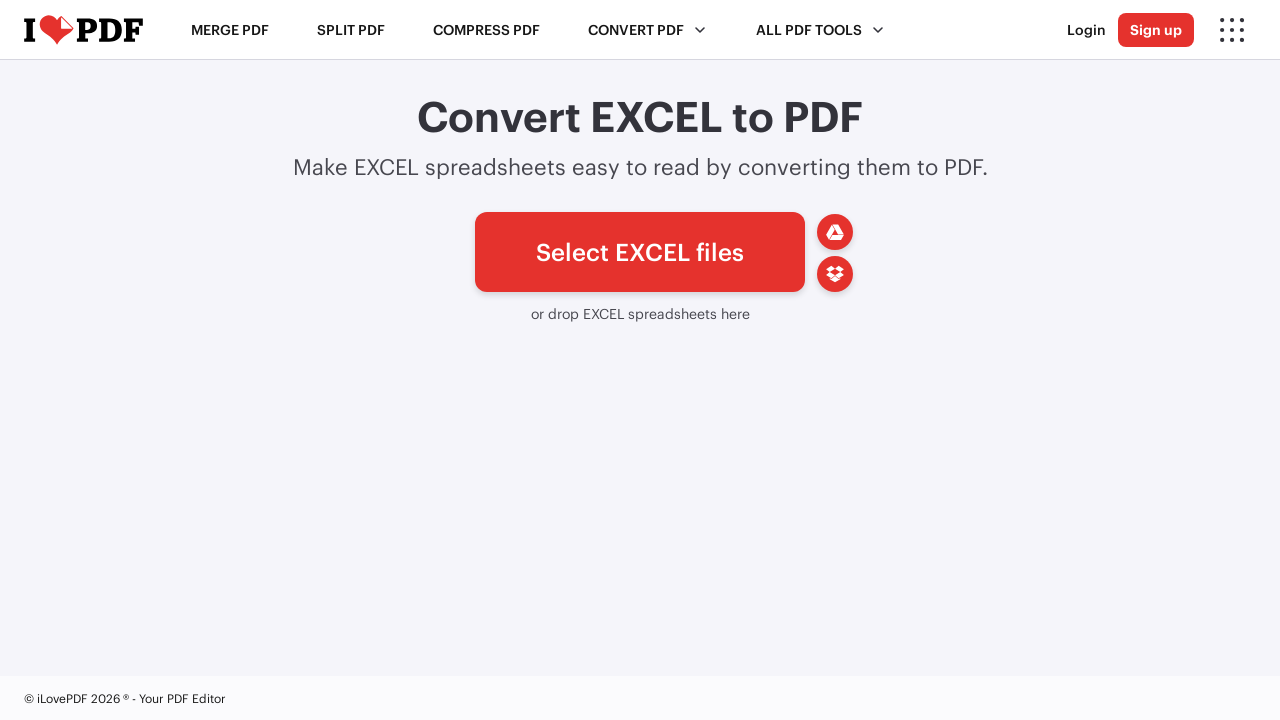

Clicked the upload button to verify it is interactive at (640, 252) on #pickfiles
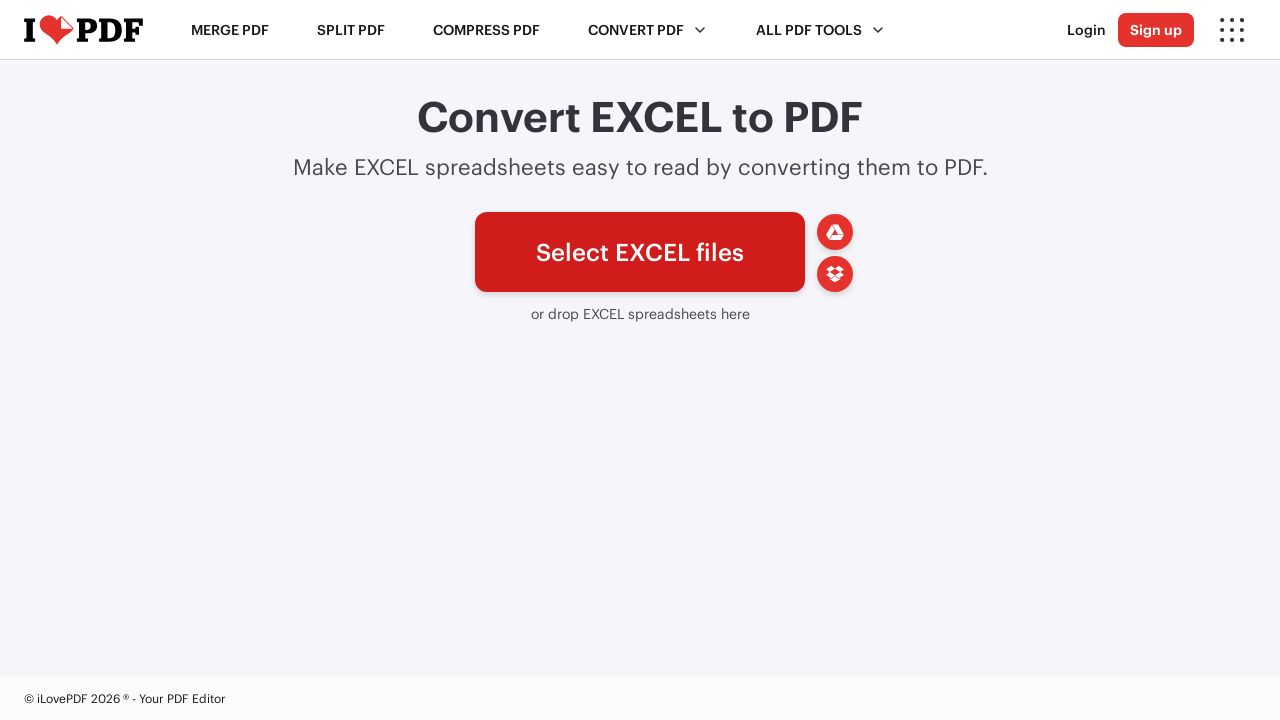

Waited 1 second to confirm button interaction completed
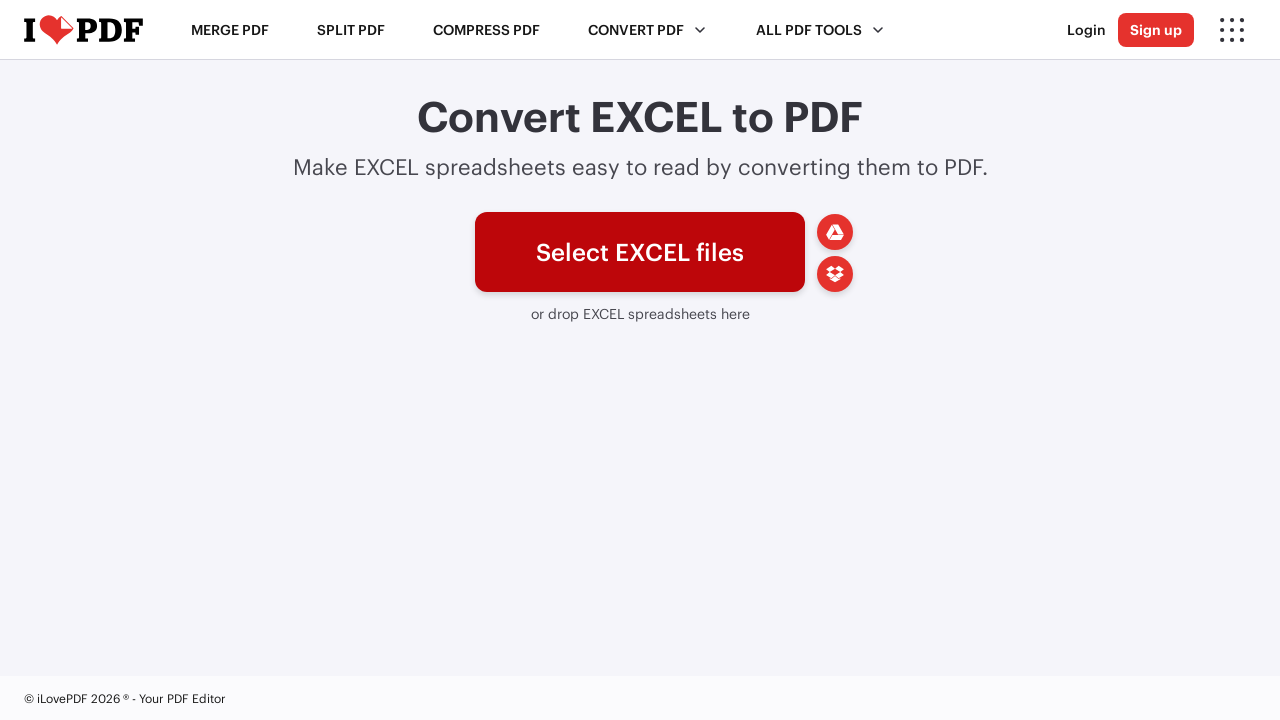

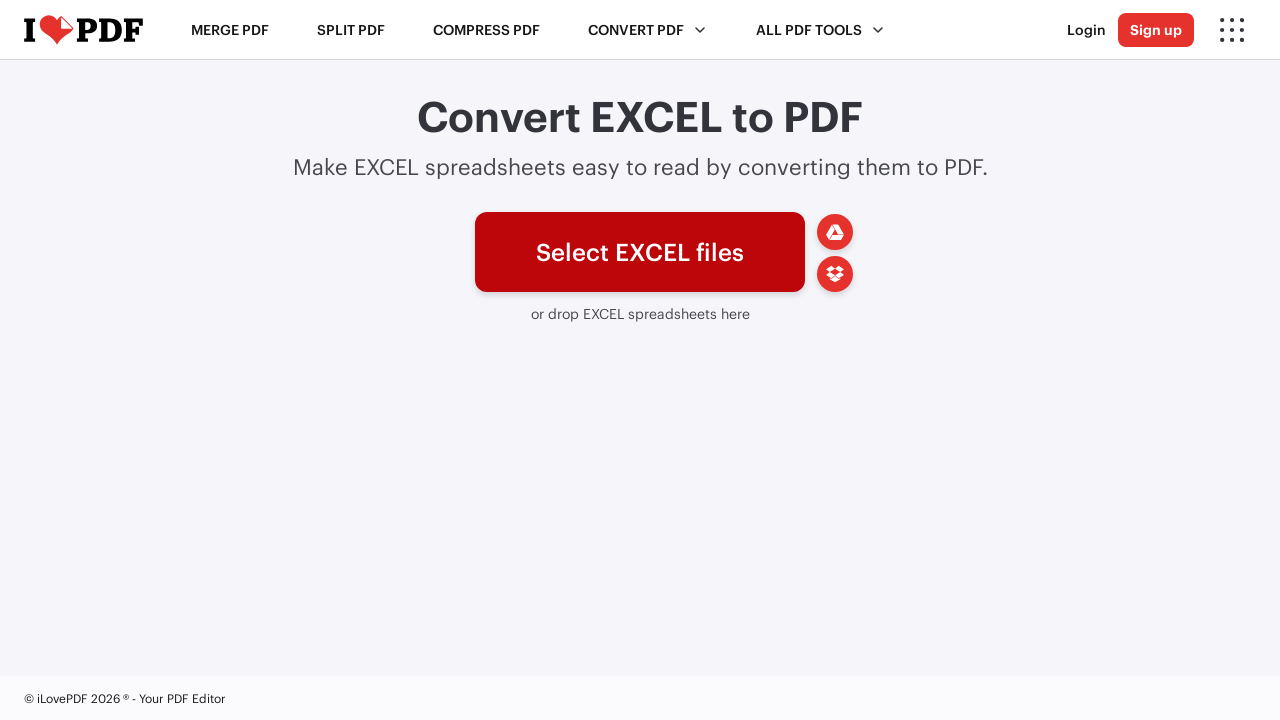